Tests registration form validation with a password that is too short (7 characters), verifying the minimum length error message appears.

Starting URL: https://anatoly-karpovich.github.io/demo-login-form/

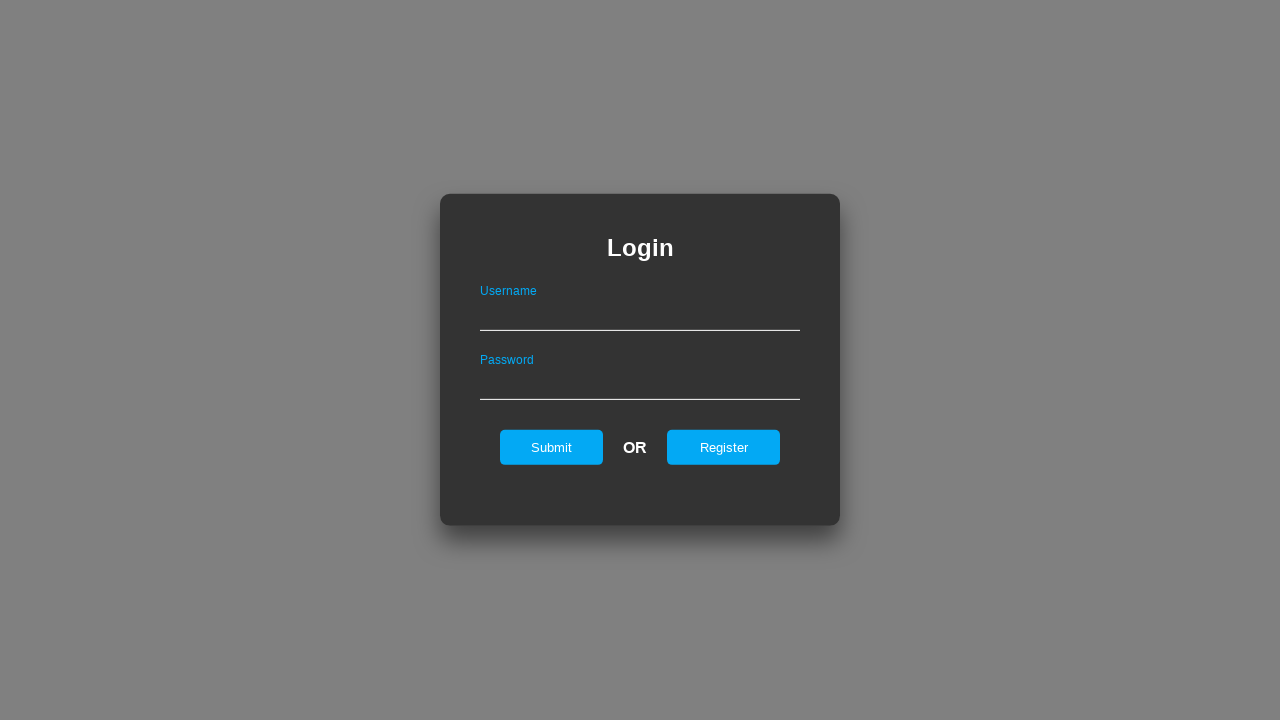

Login form loaded and visible
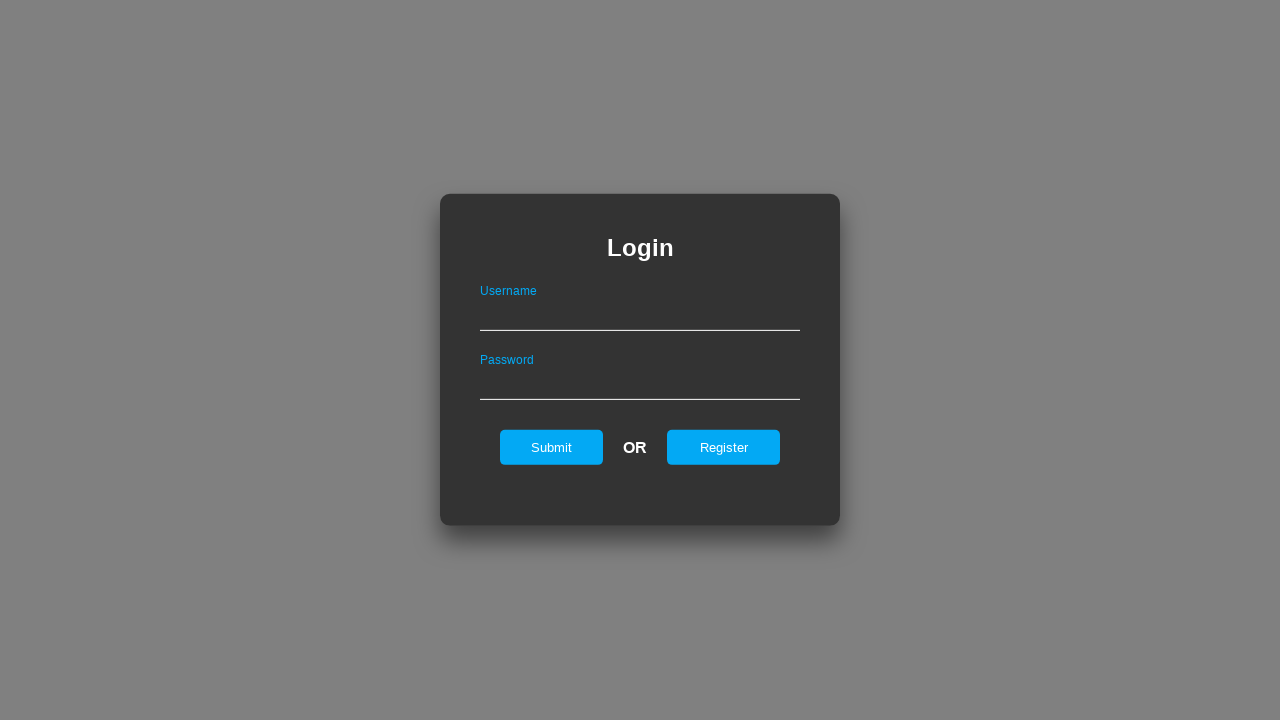

Clicked register button to switch to registration form at (724, 447) on #registerOnLogin
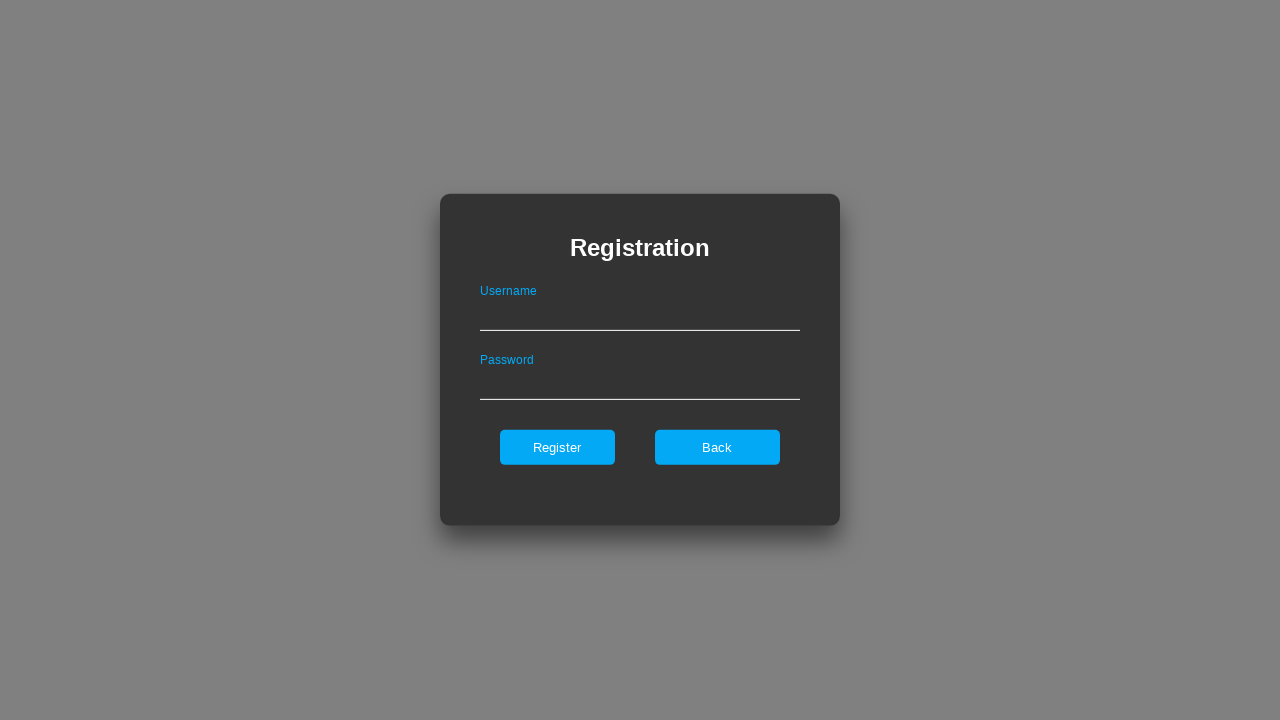

Registration form loaded and visible
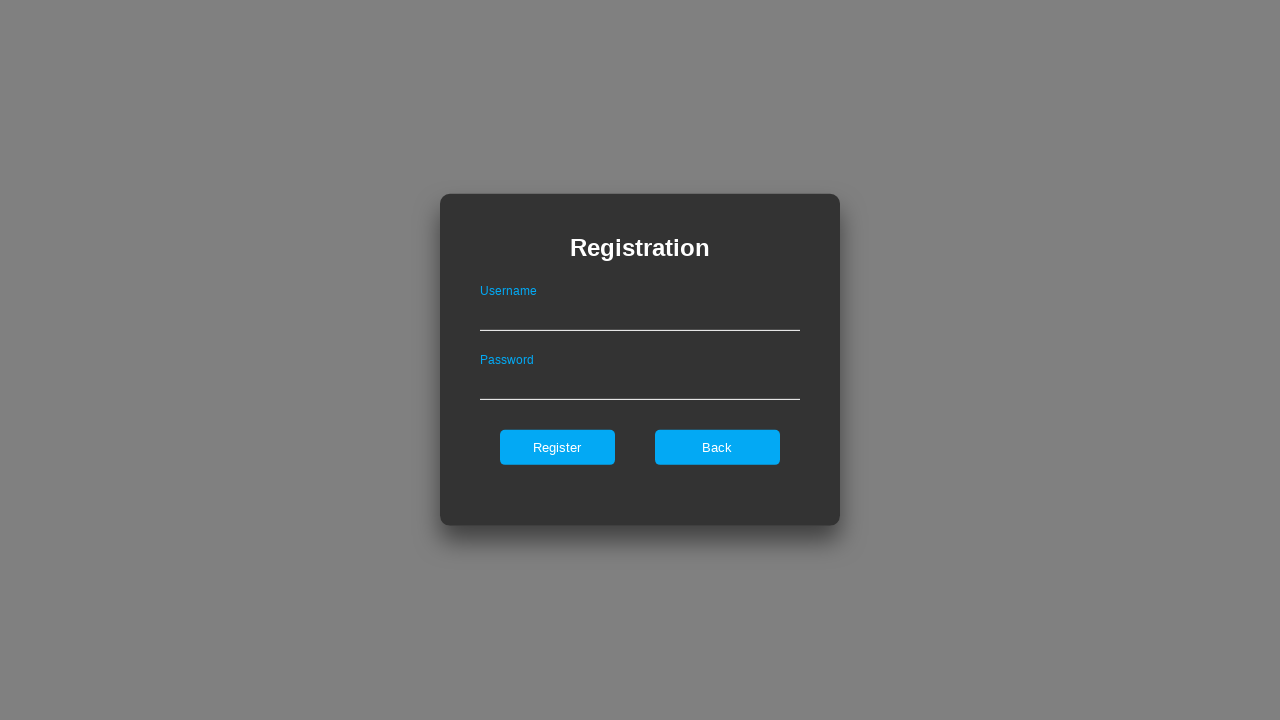

Filled email field with 'test@gmail.com' on #userNameOnRegister
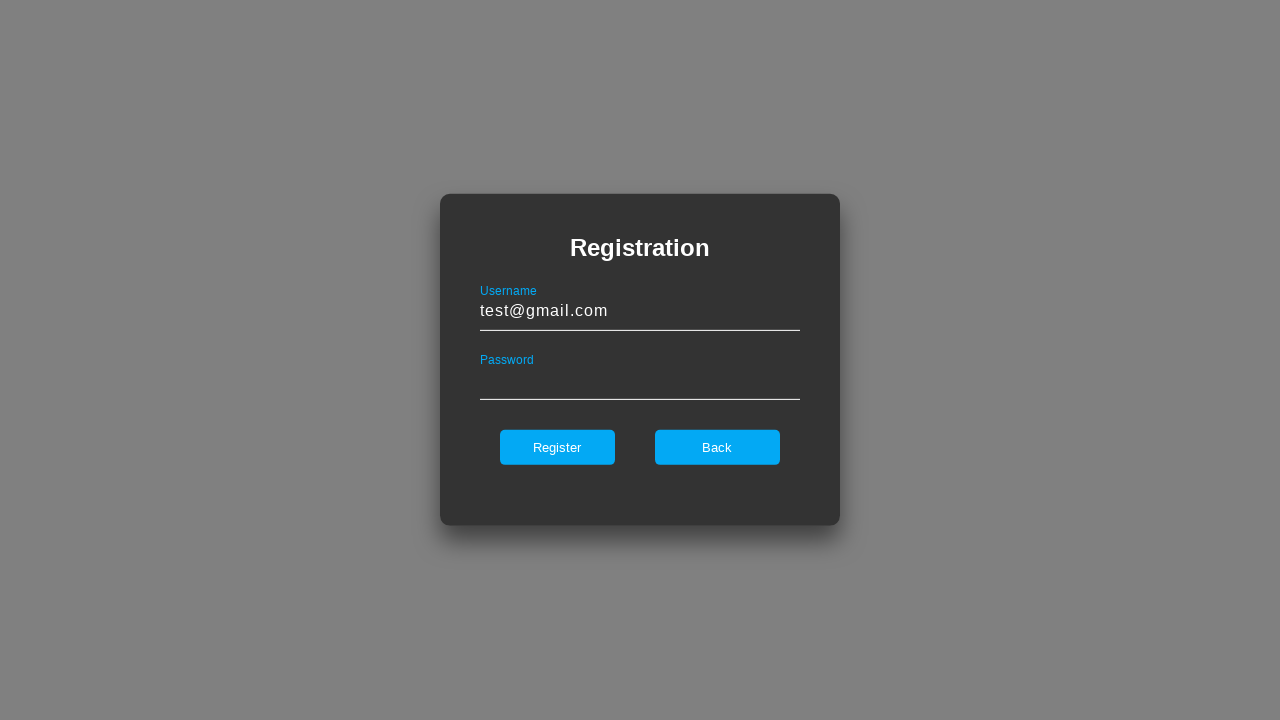

Filled password field with short password (7 characters: 'Aafffff') on #passwordOnRegister
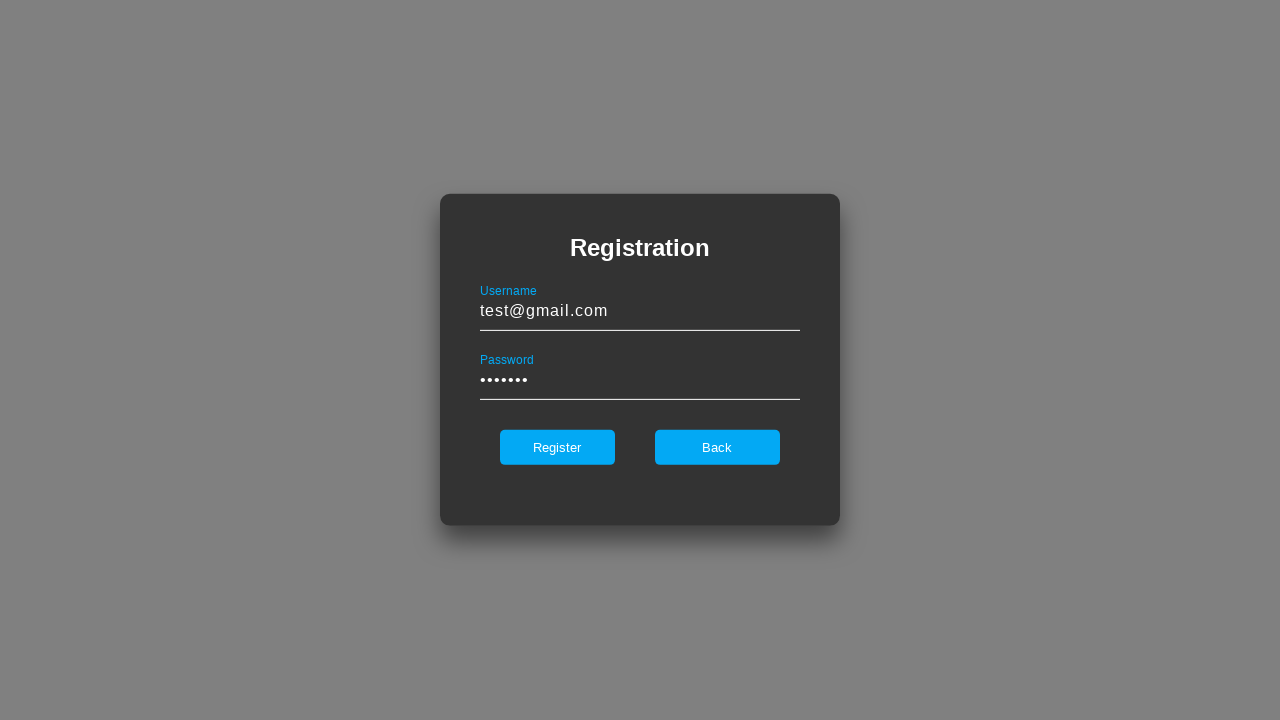

Clicked register button to submit registration at (557, 447) on #register
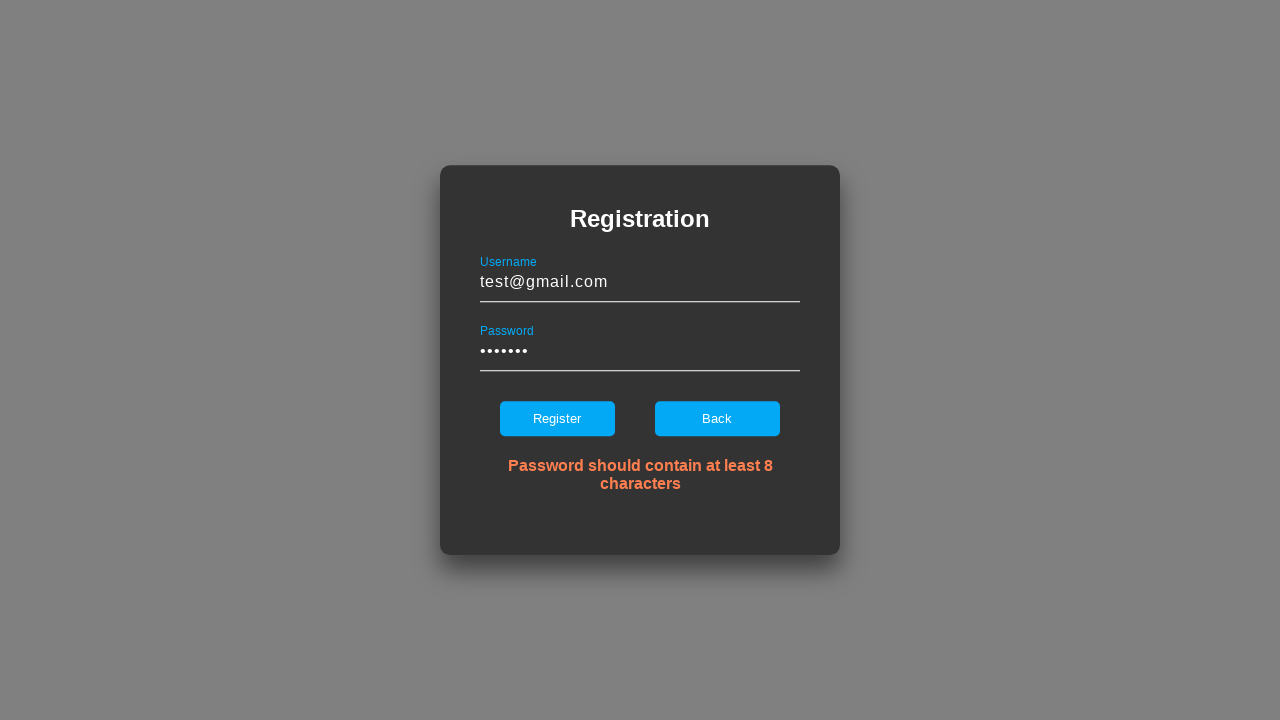

Validation error message appeared
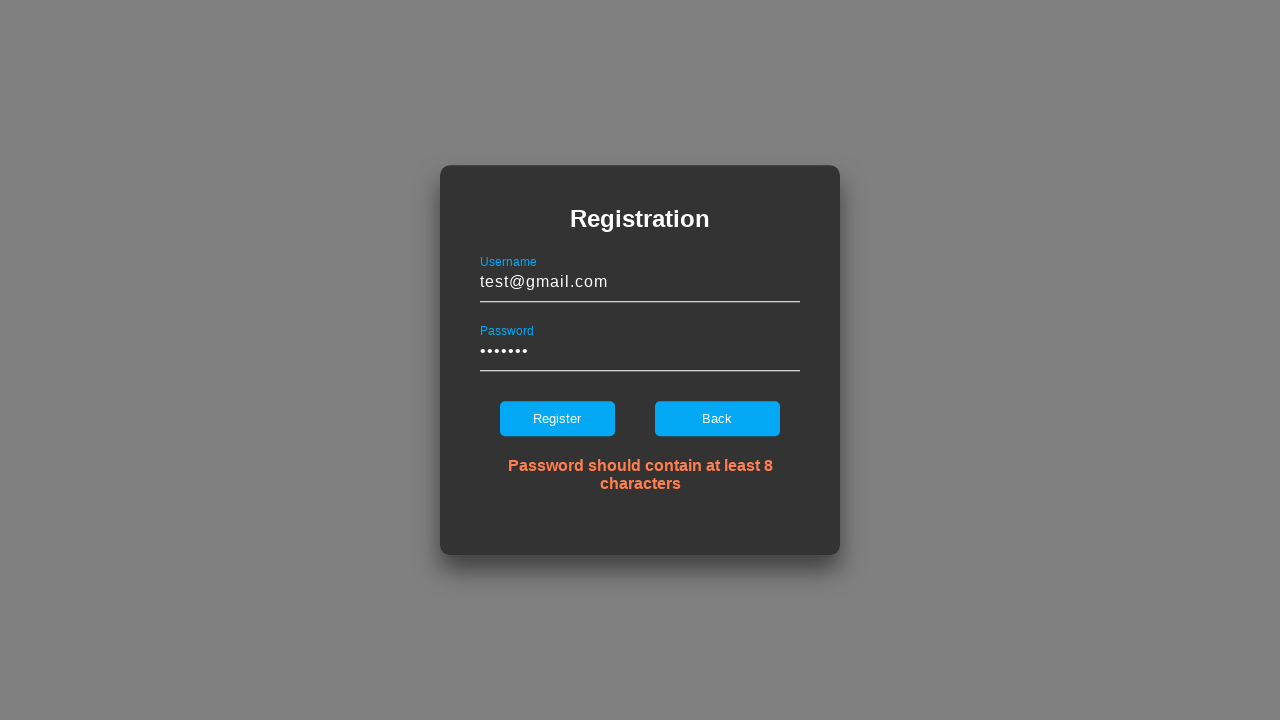

Verified error message: 'Password should contain at least 8 characters'
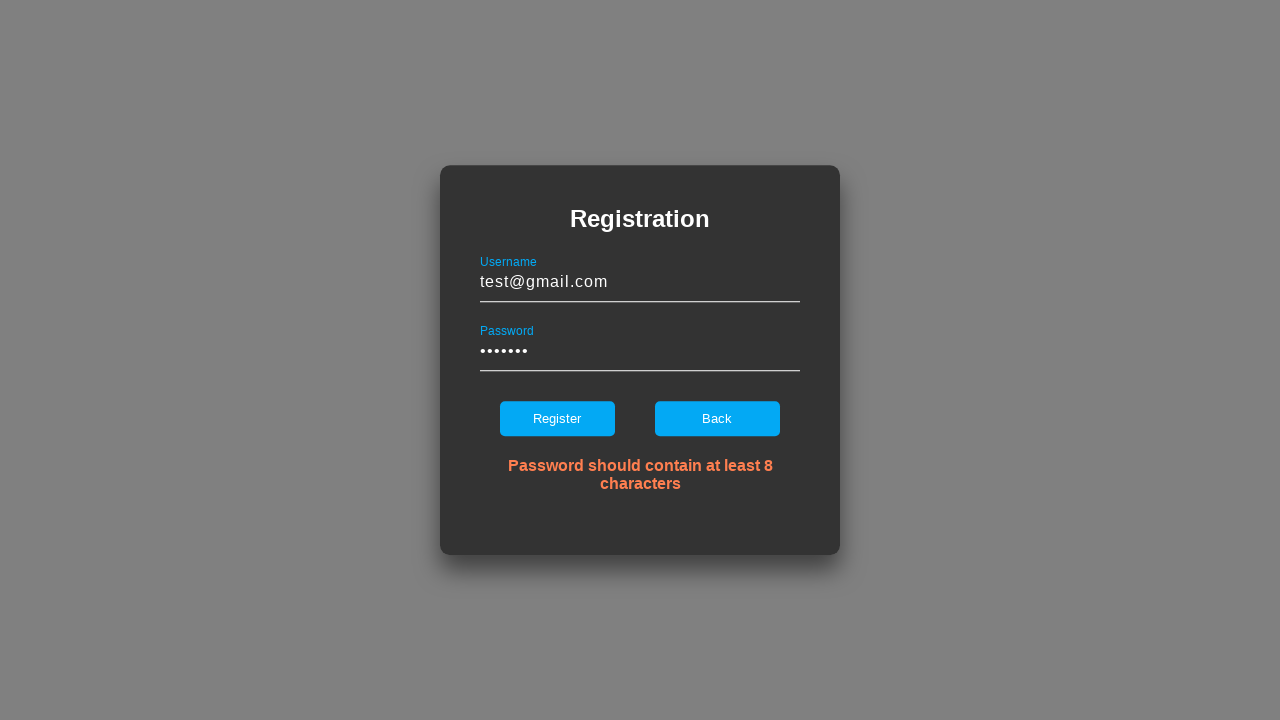

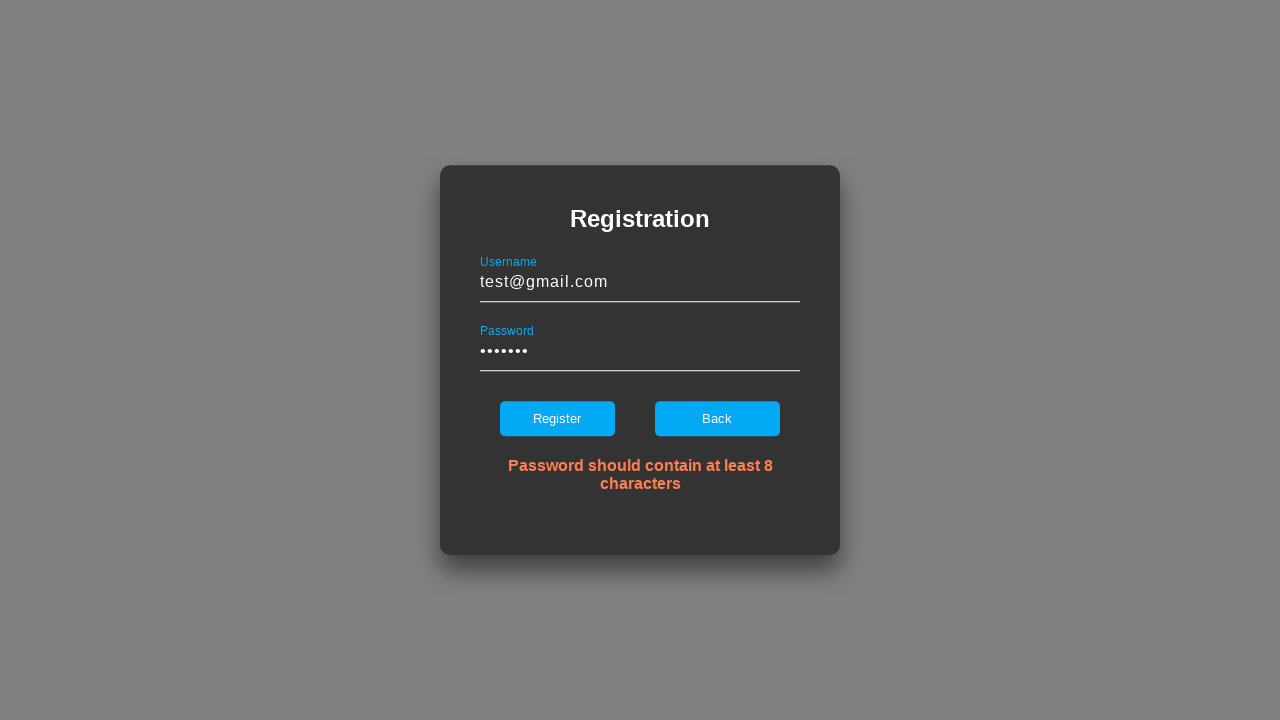